Tests file download functionality by entering text in a textbox, creating a text file, and initiating a download of the generated file.

Starting URL: https://demo.automationtesting.in/FileDownload.html

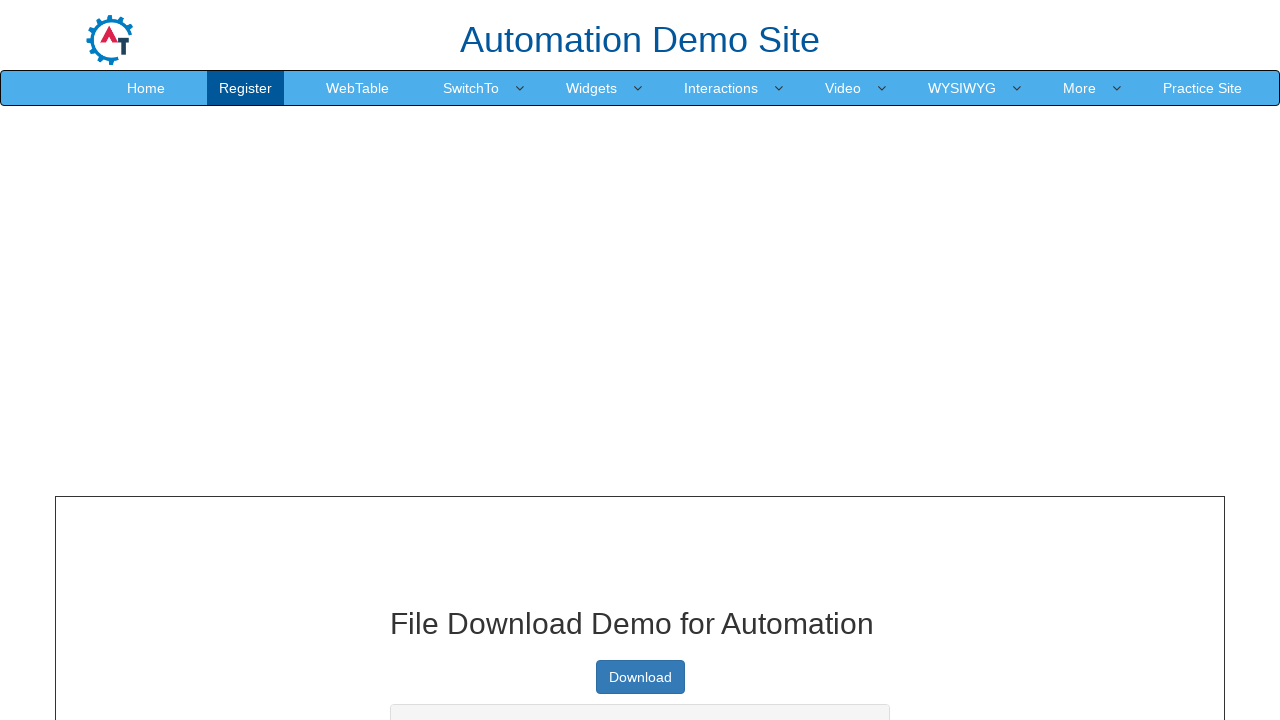

Clicked on the textbox at (640, 361) on #textbox
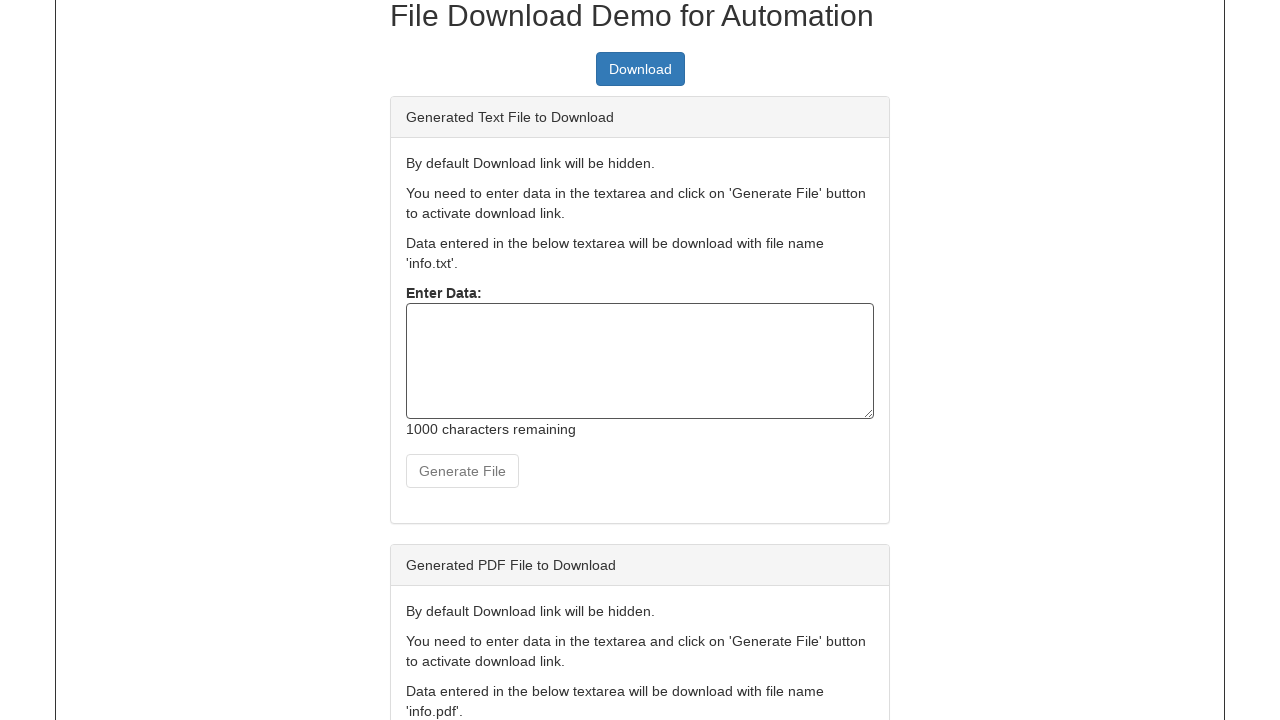

Typed 'Vignesh' into the textbox on #textbox
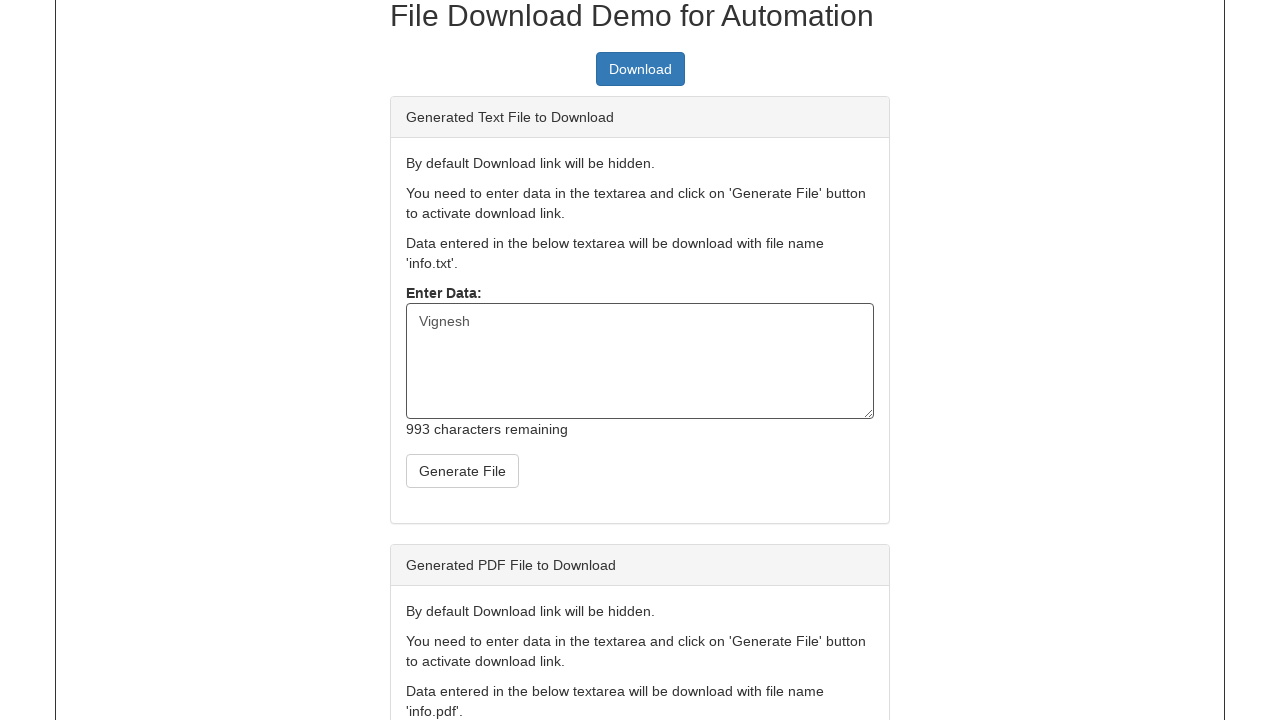

Clicked the create text file button at (462, 471) on #createTxt
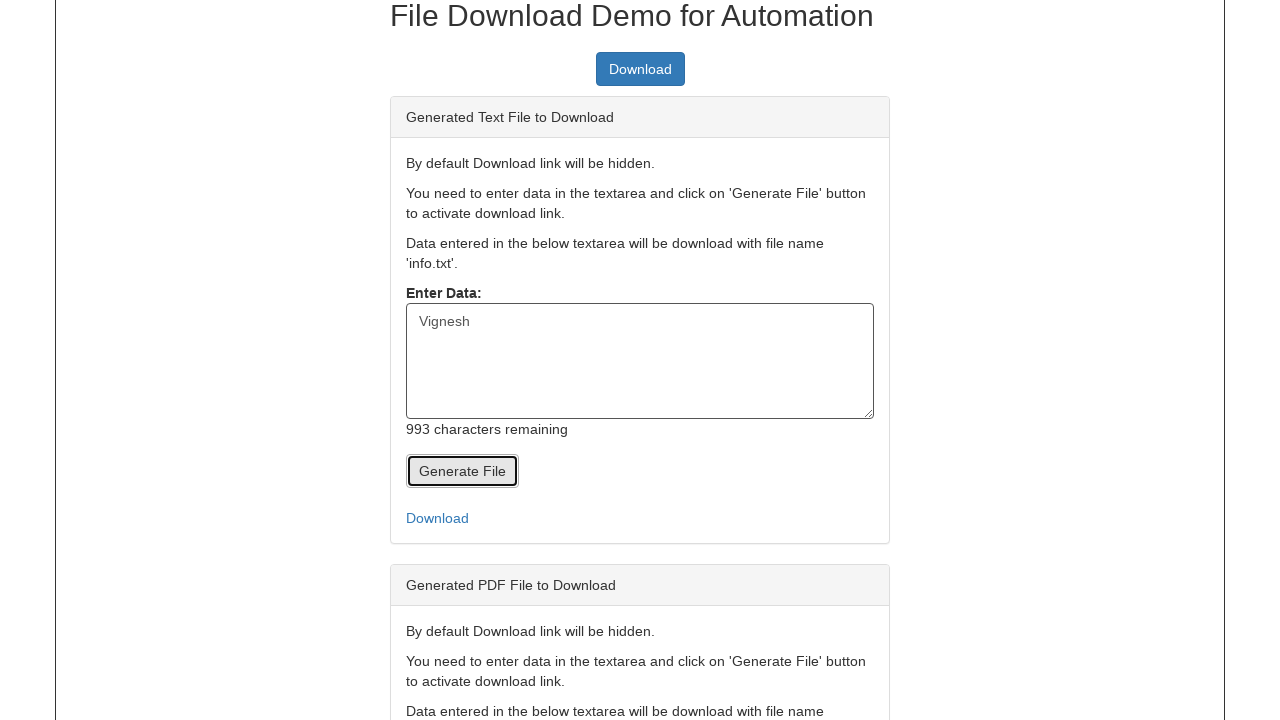

Initiated file download by clicking the download link at (640, 518) on #link-to-download
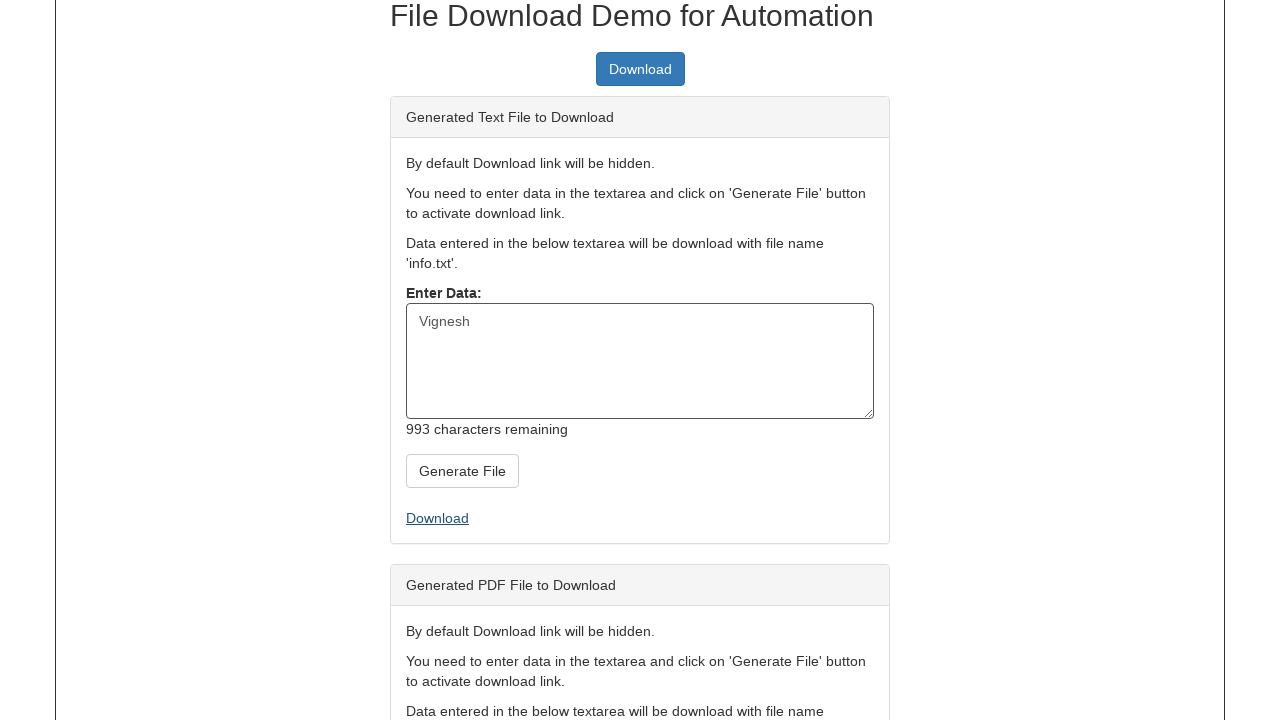

Retrieved the downloaded file object
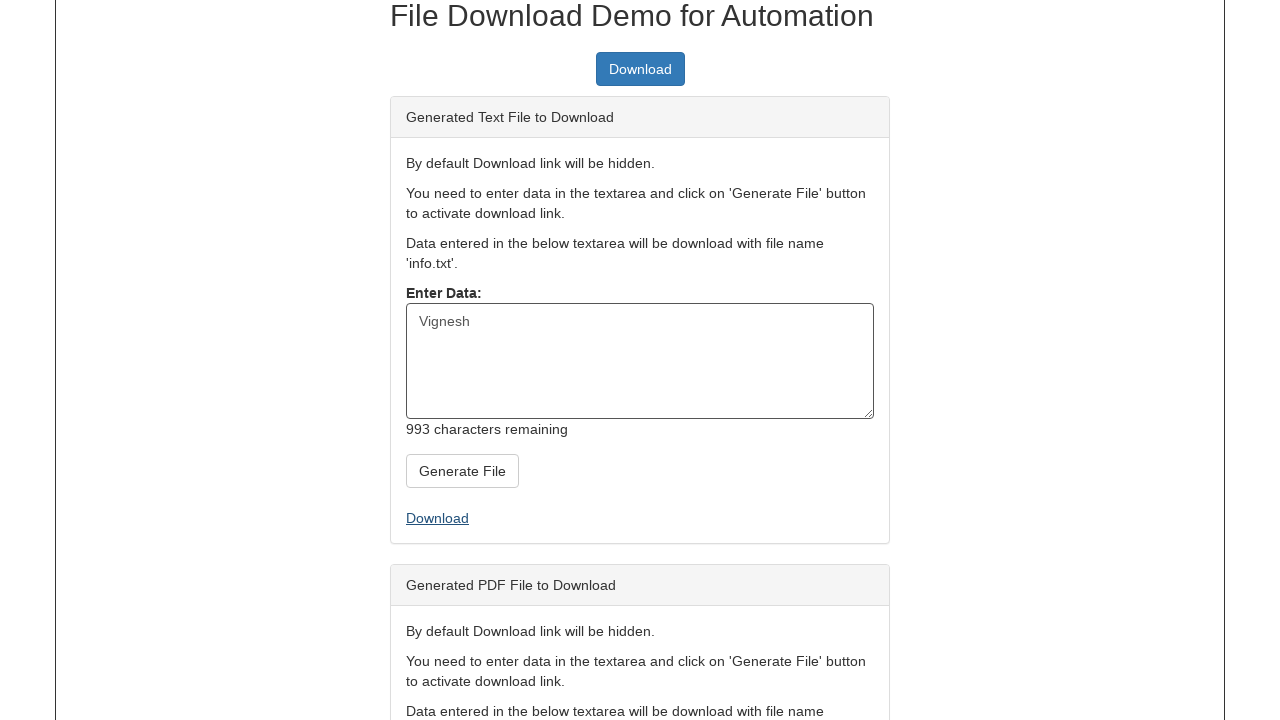

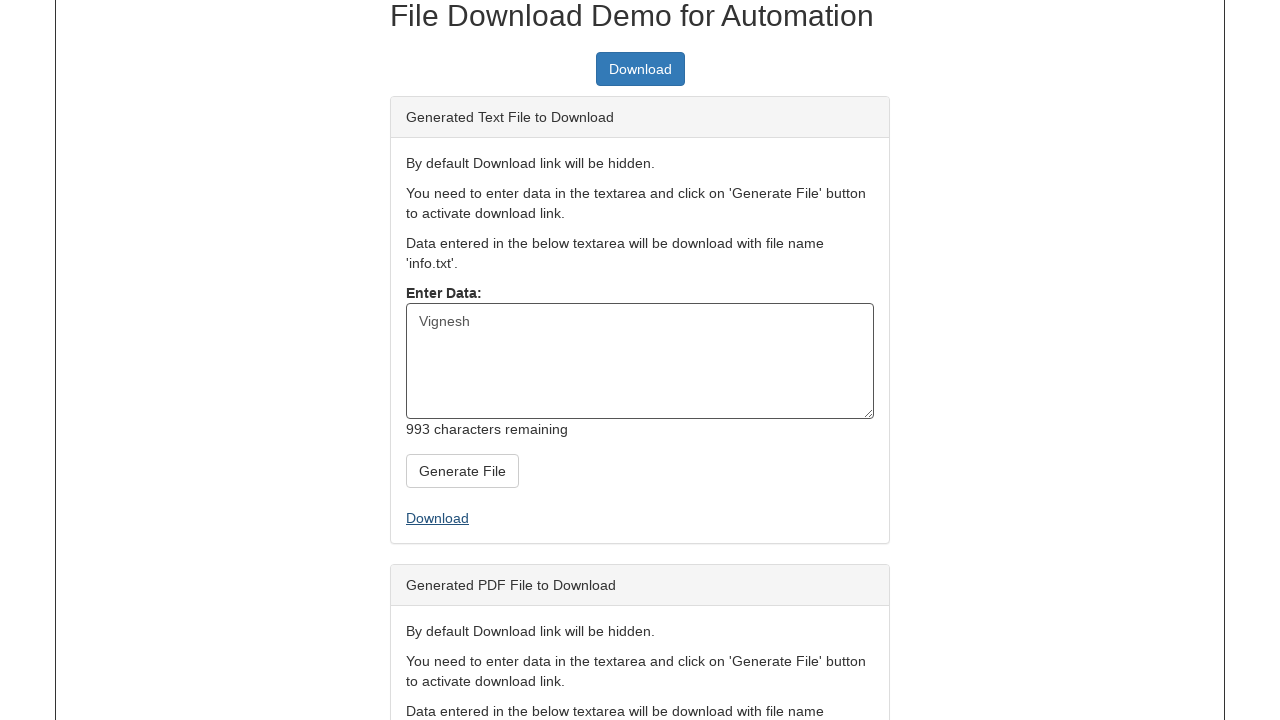